Tests alert functionality by entering name, triggering alerts, and handling them

Starting URL: https://rahulshettyacademy.com/AutomationPractice/

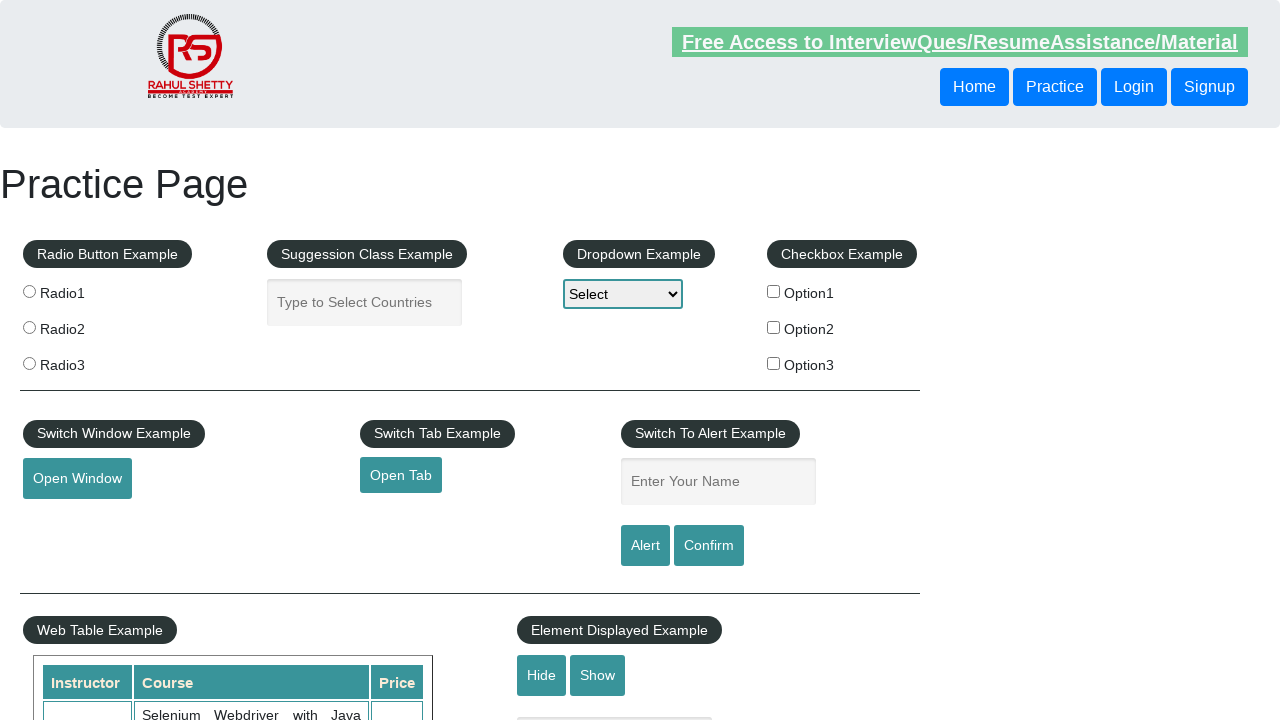

Filled first name field with 'YOGESH MANE' on #name
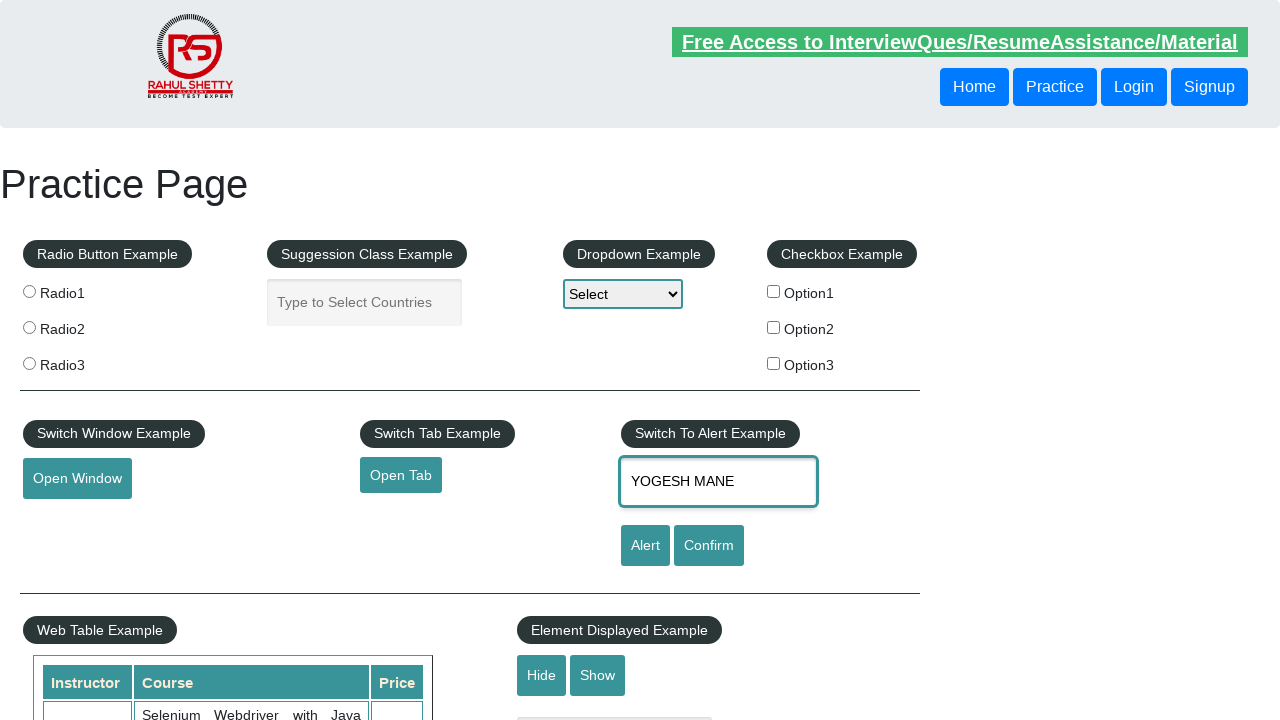

Set up dialog handler to accept alerts
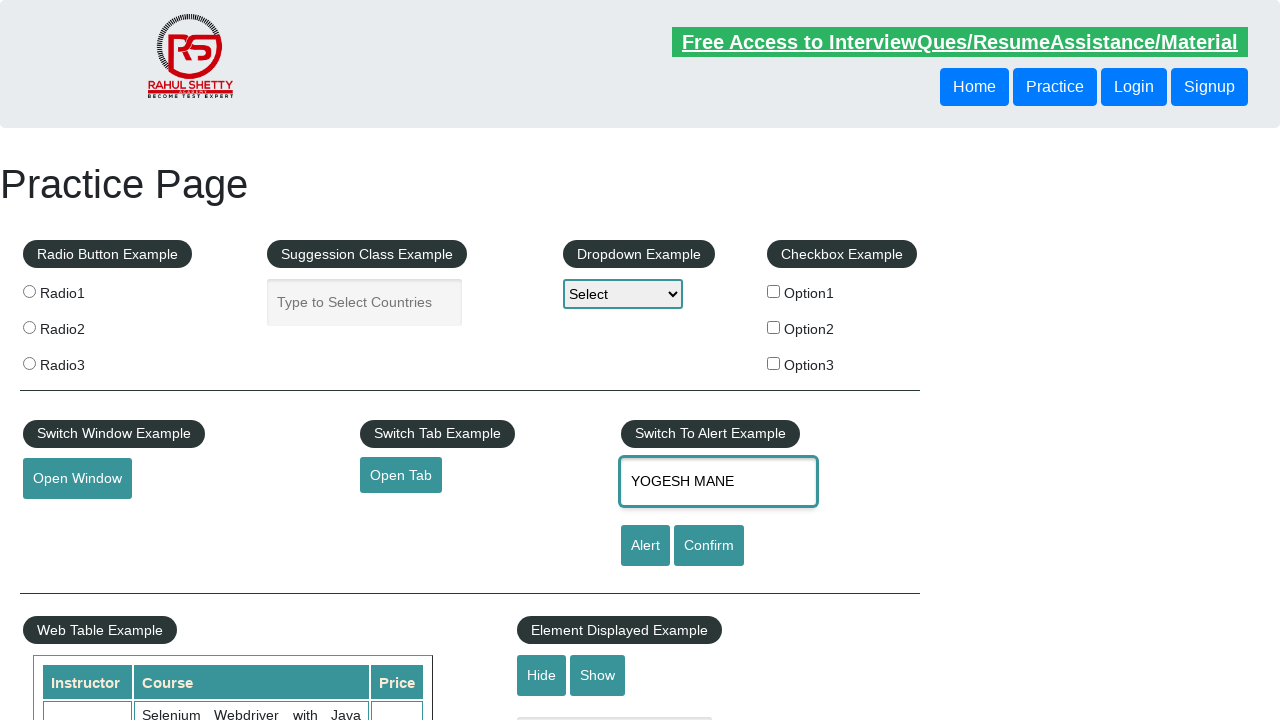

Clicked alert button and handled alert dialog at (645, 546) on #alertbtn
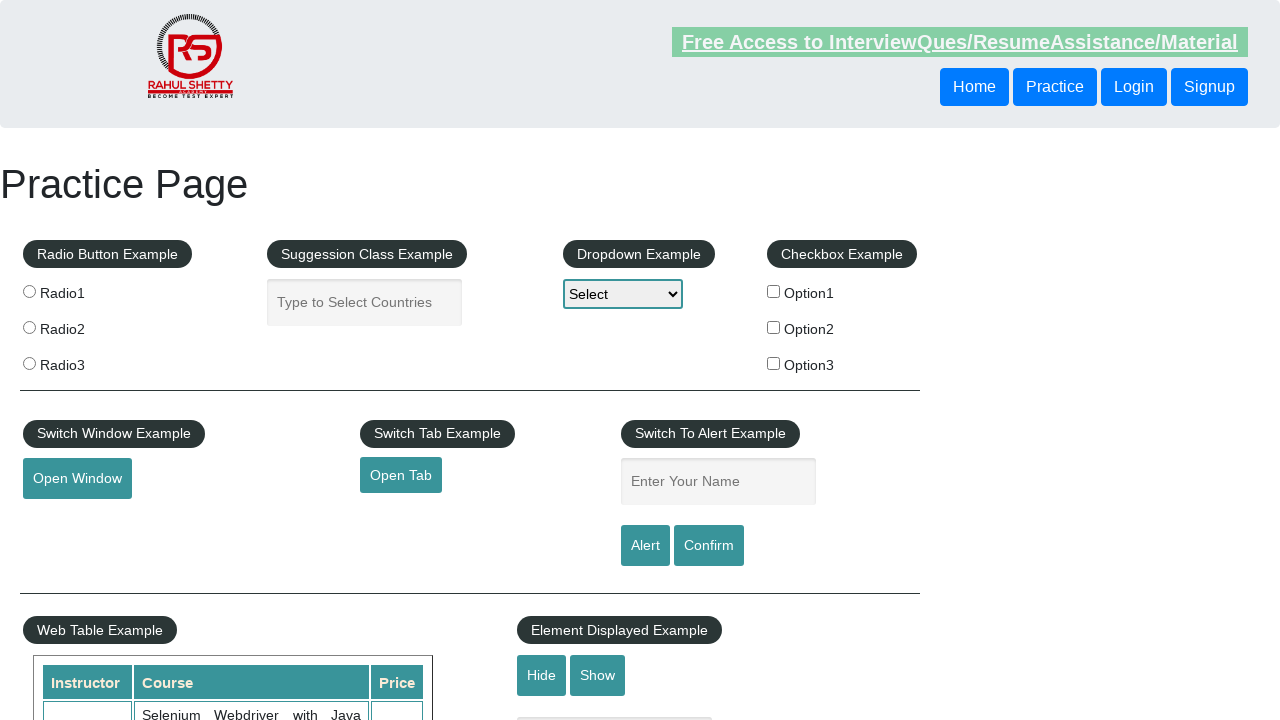

Filled second name field with 'MANE YOGESH' on input[name='enter-name']
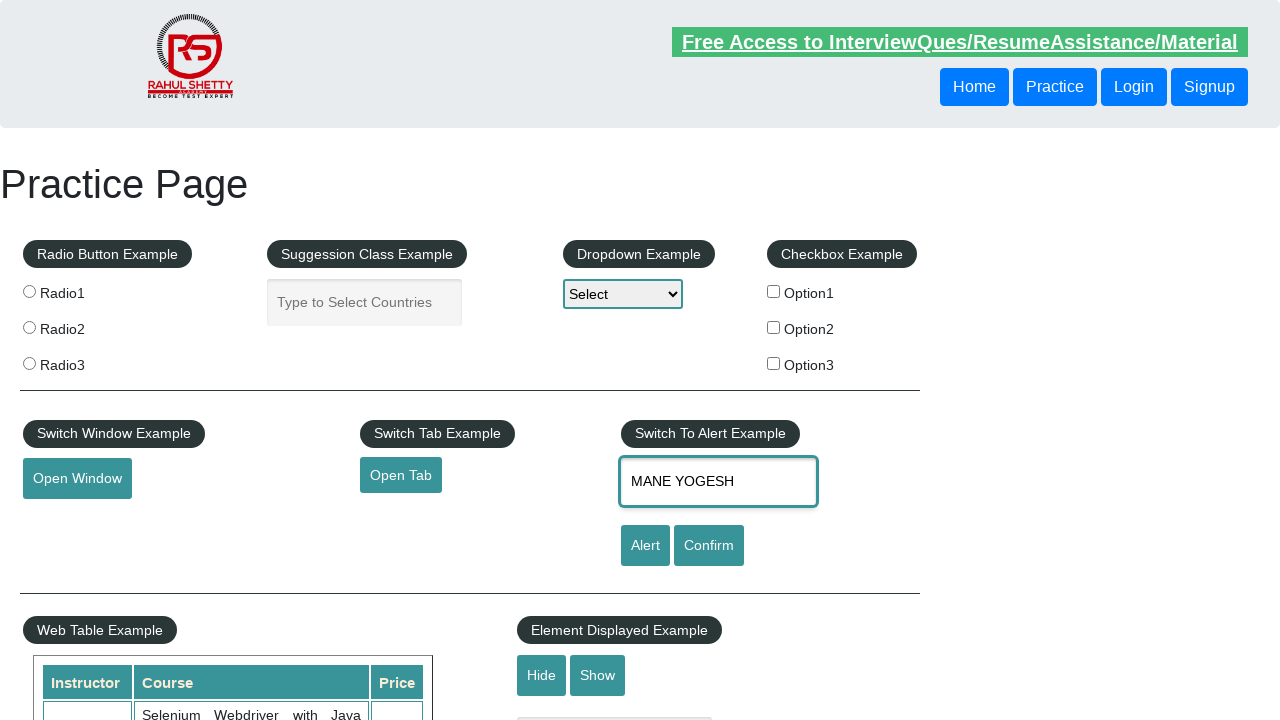

Clicked confirm button and handled confirm dialog at (709, 546) on #confirmbtn
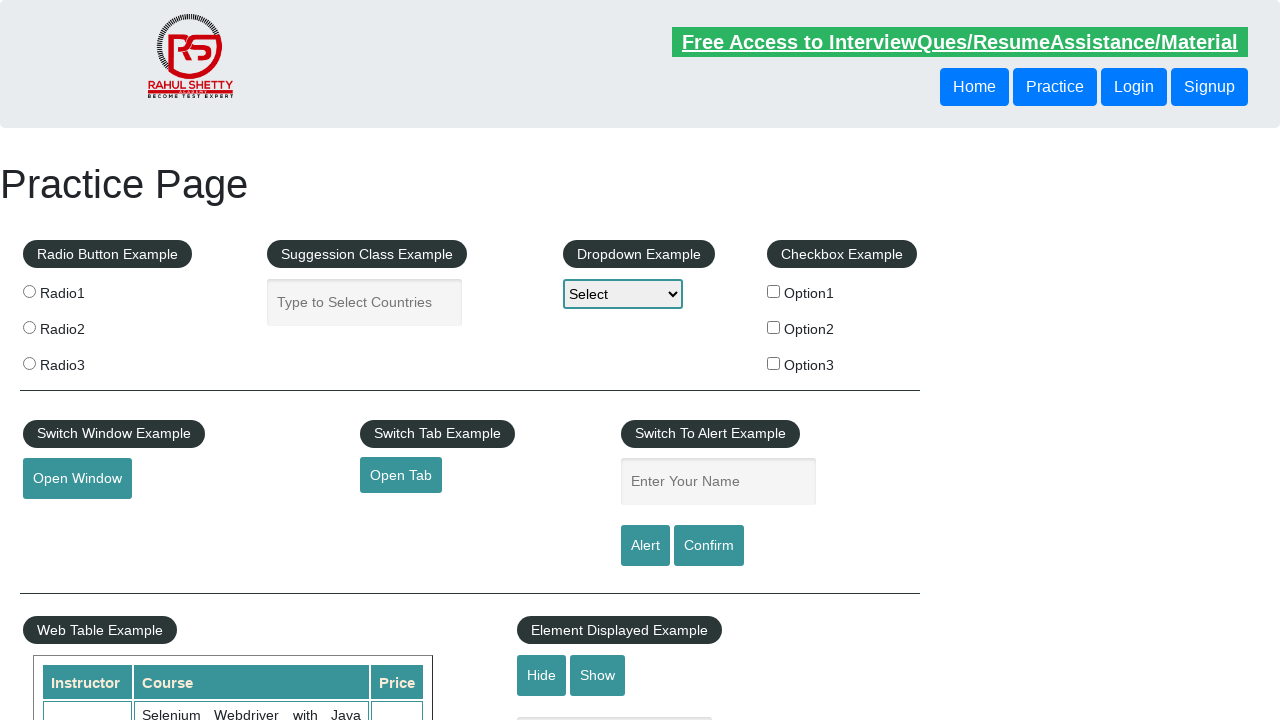

Scrolled to bottom of page
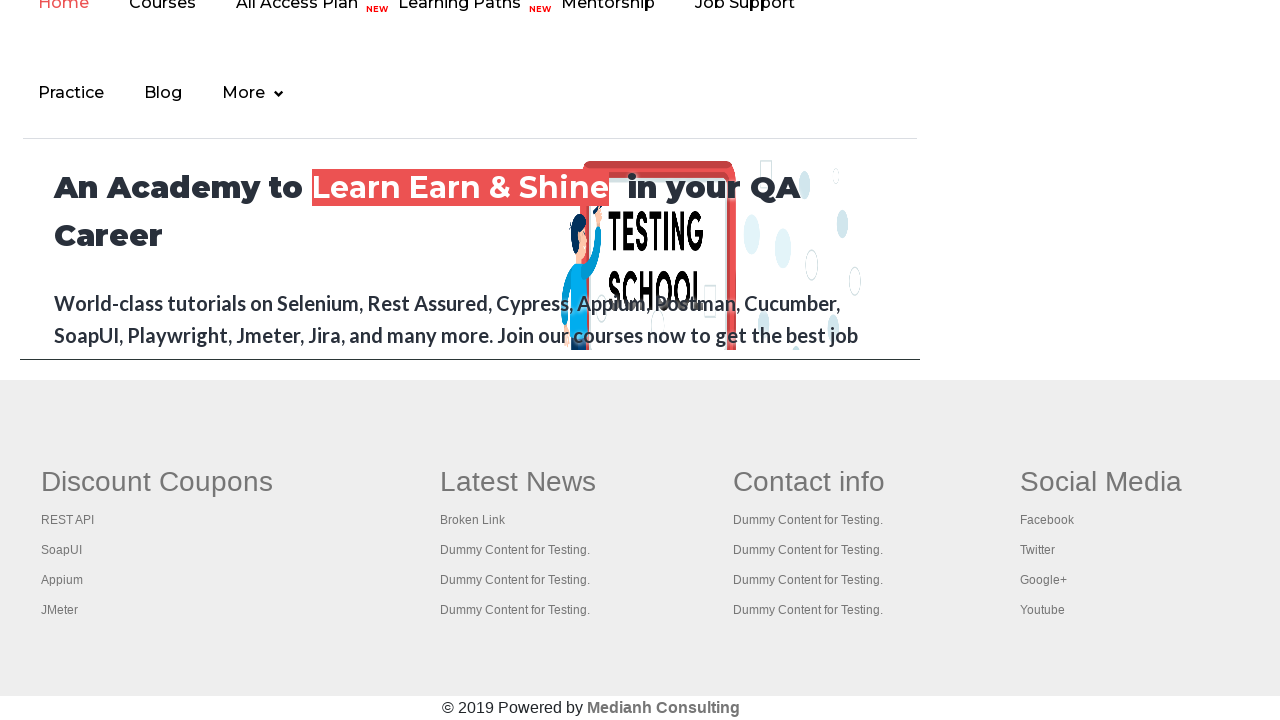

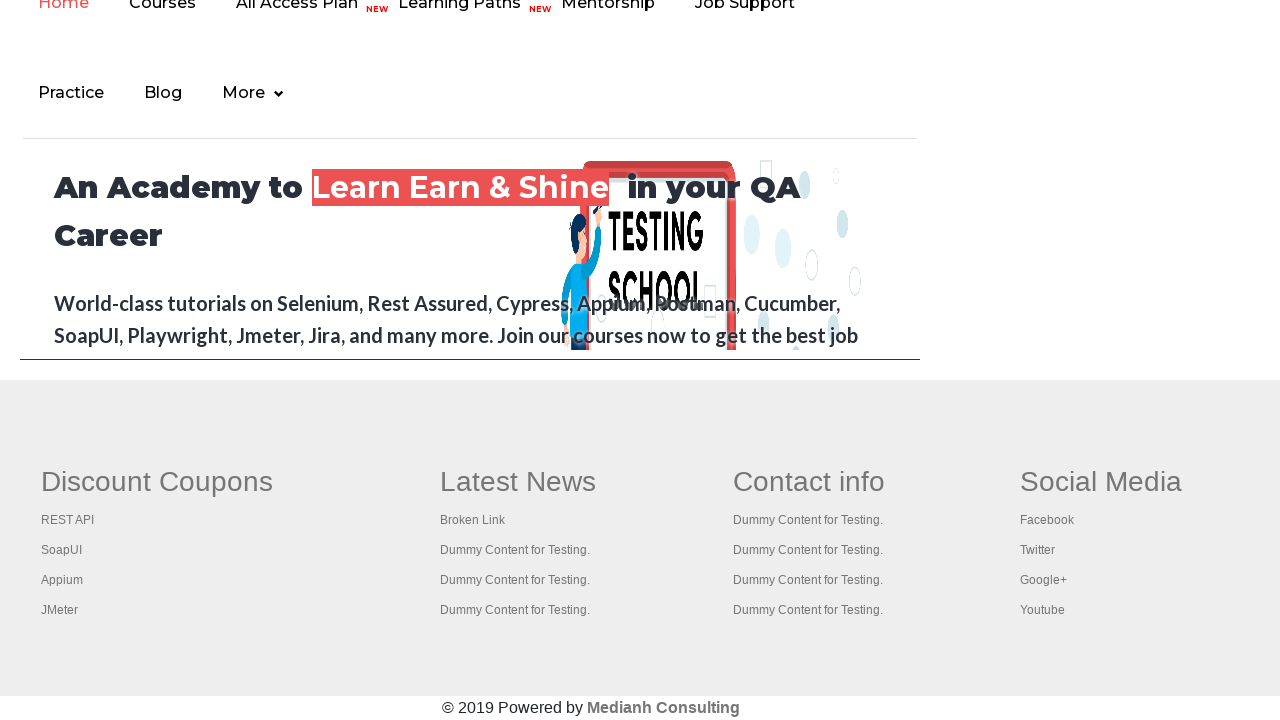